Tests that the password field accepts valid text input

Starting URL: https://www.saucedemo.com/

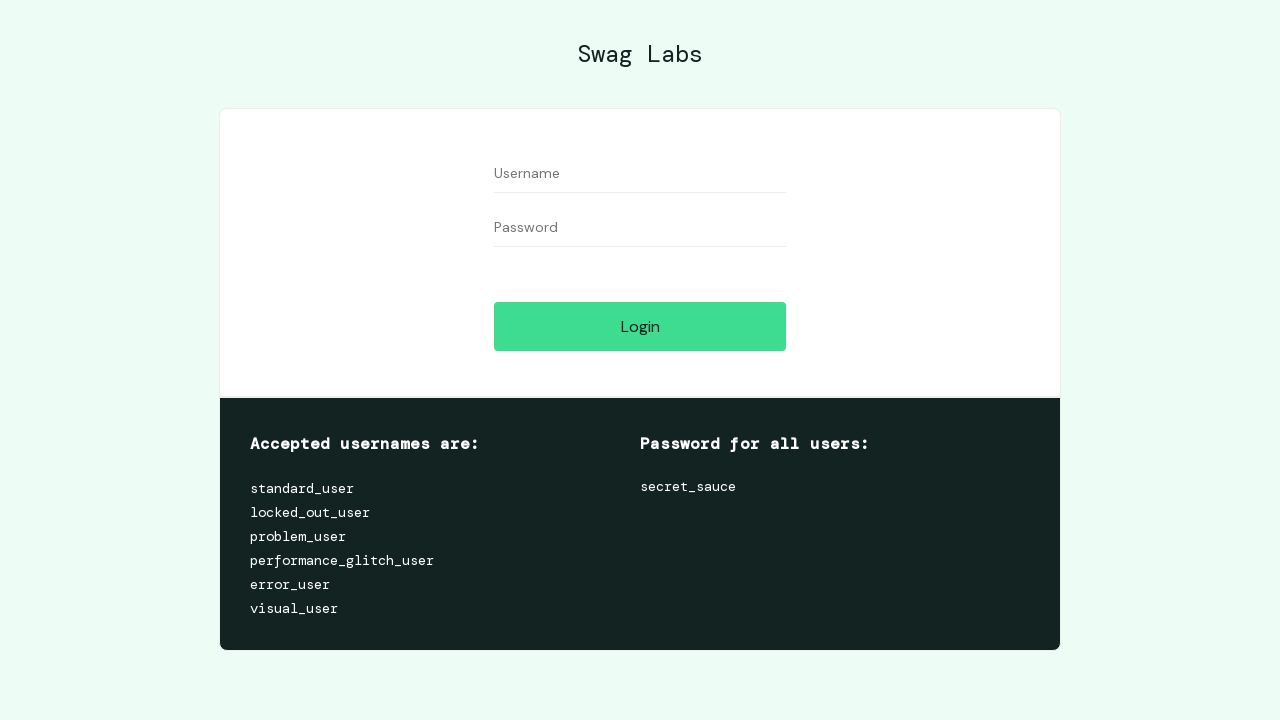

Filled password field with valid text input 'Test Data 123' on #password
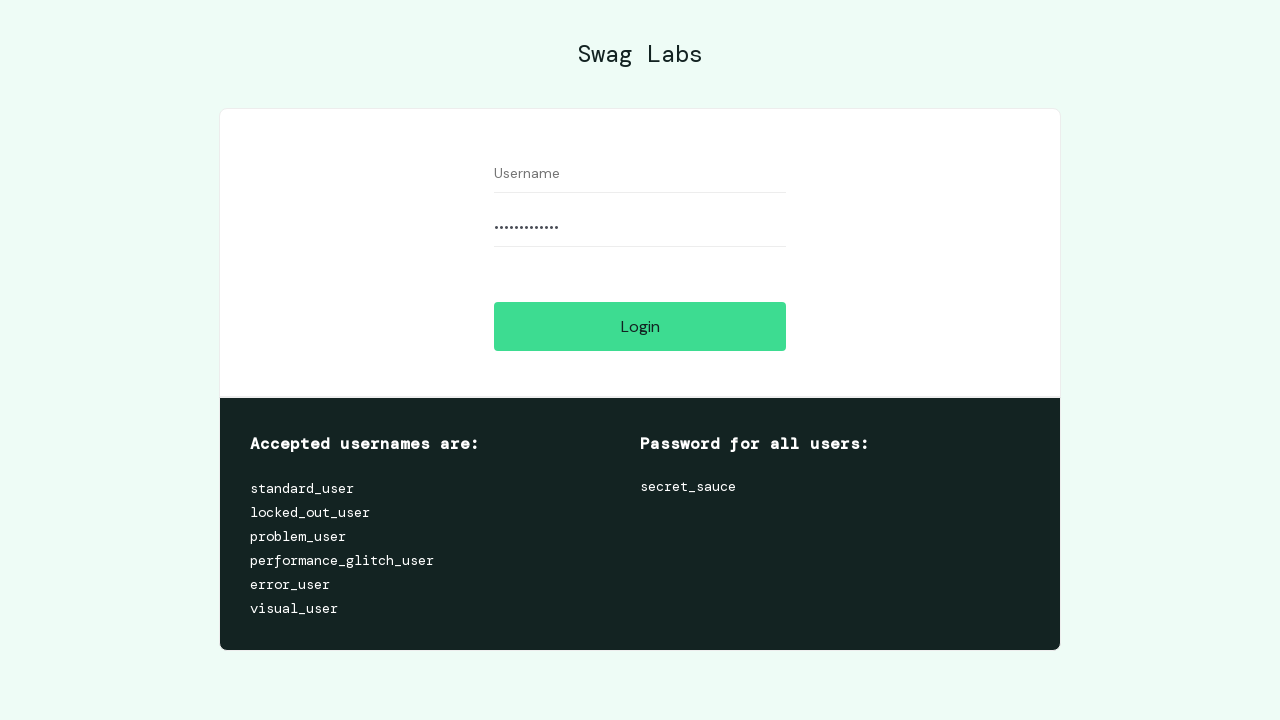

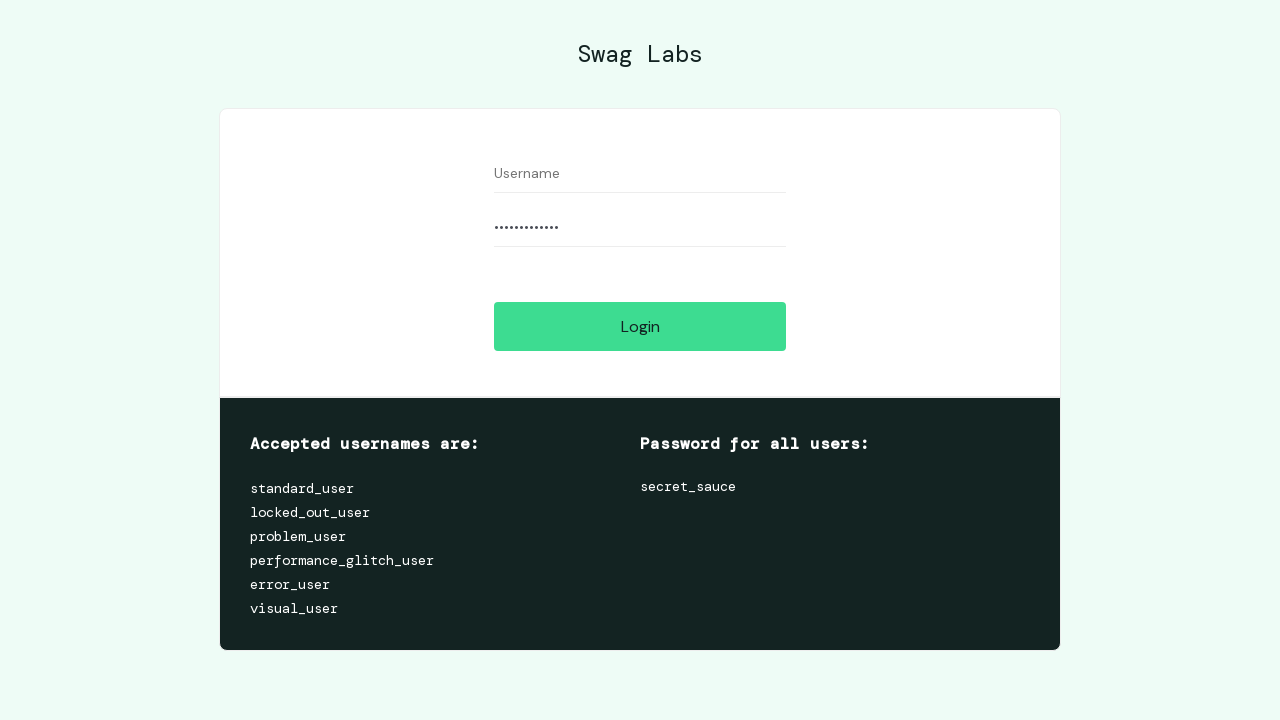